Tests JavaScript prompt popup handling by clicking a button to trigger a prompt dialog, entering text into the prompt, accepting it, and verifying the result is displayed on the page.

Starting URL: https://the-internet.herokuapp.com/javascript_alerts

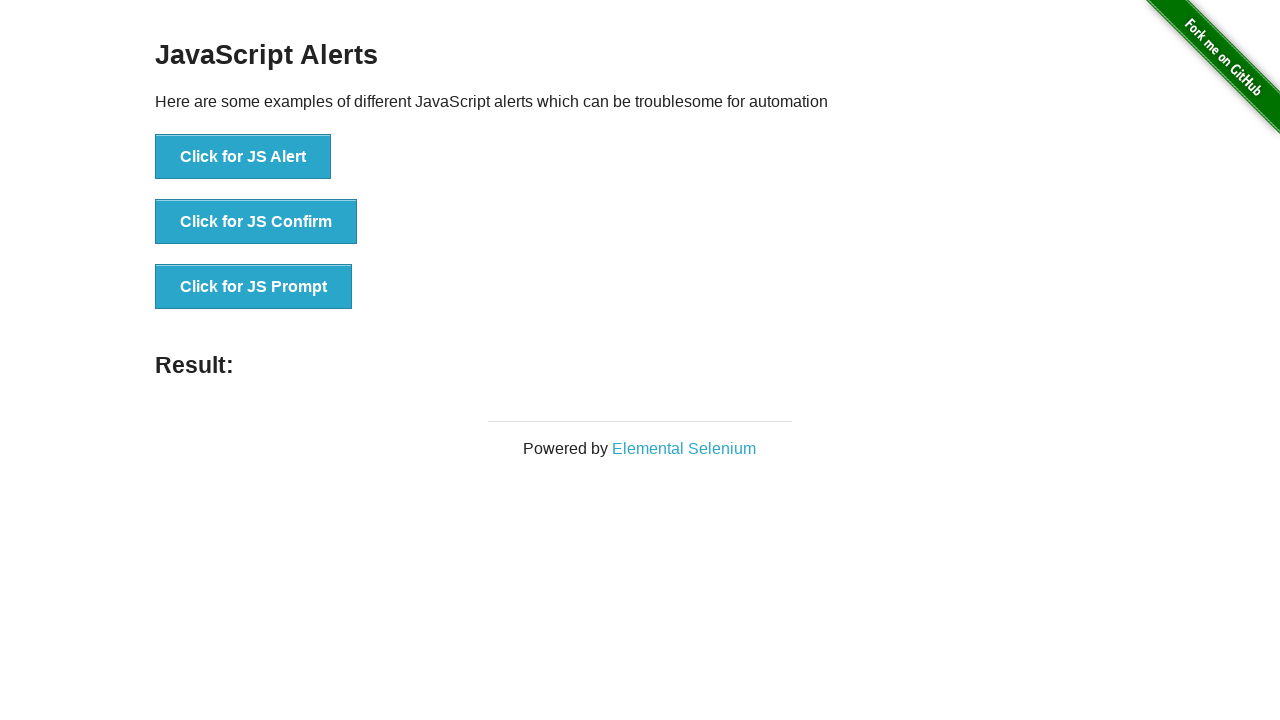

Set up dialog handler to accept prompt with 'Automation' text
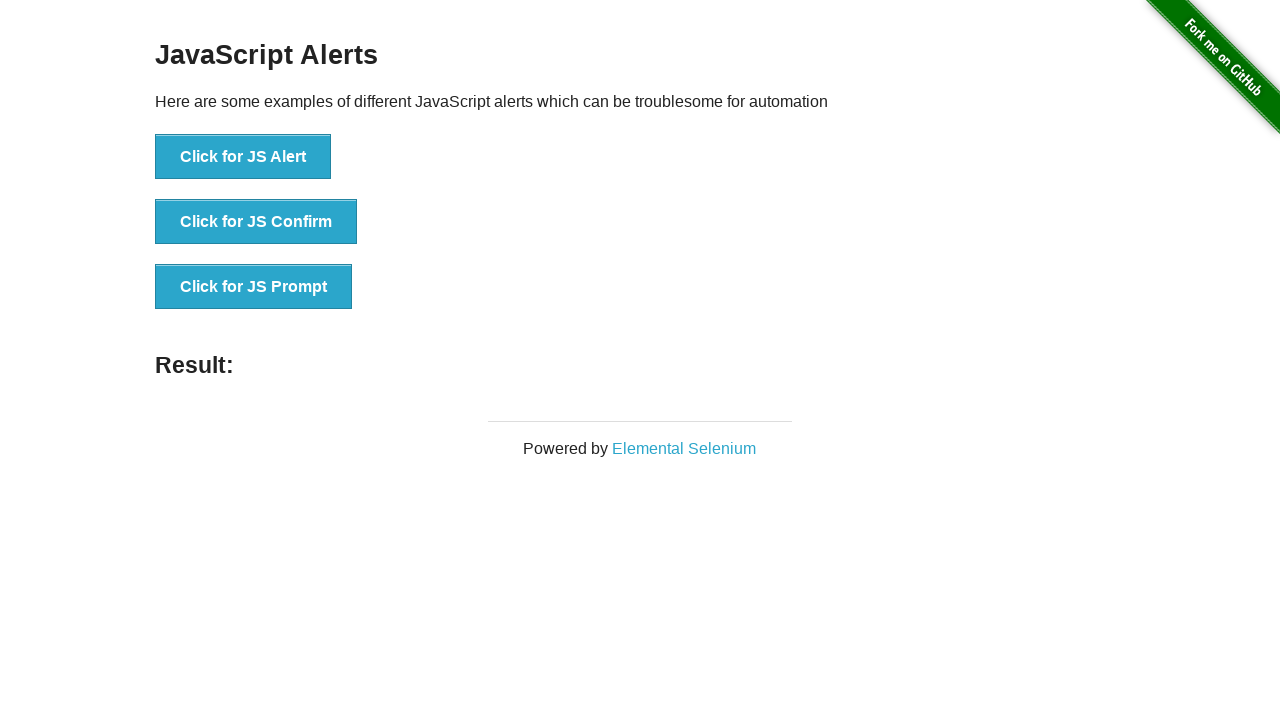

Clicked JS Prompt button to trigger prompt dialog at (254, 287) on button[onclick='jsPrompt()']
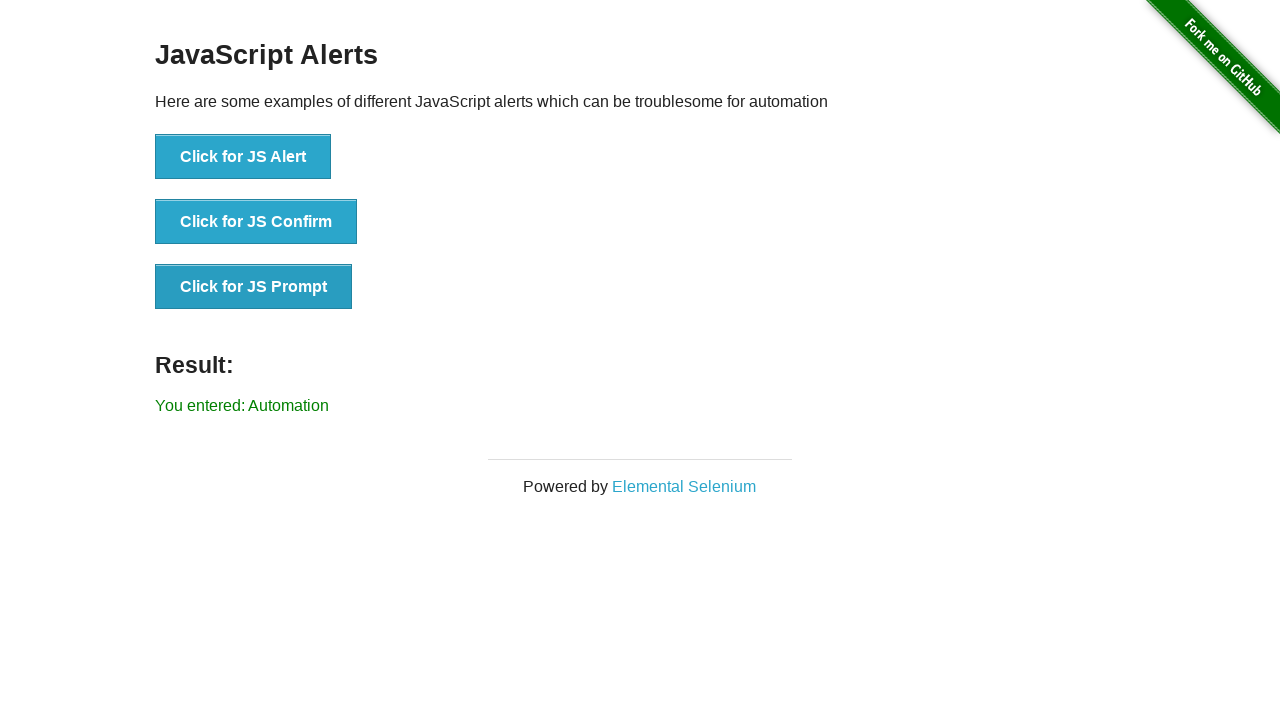

Result element appeared on the page
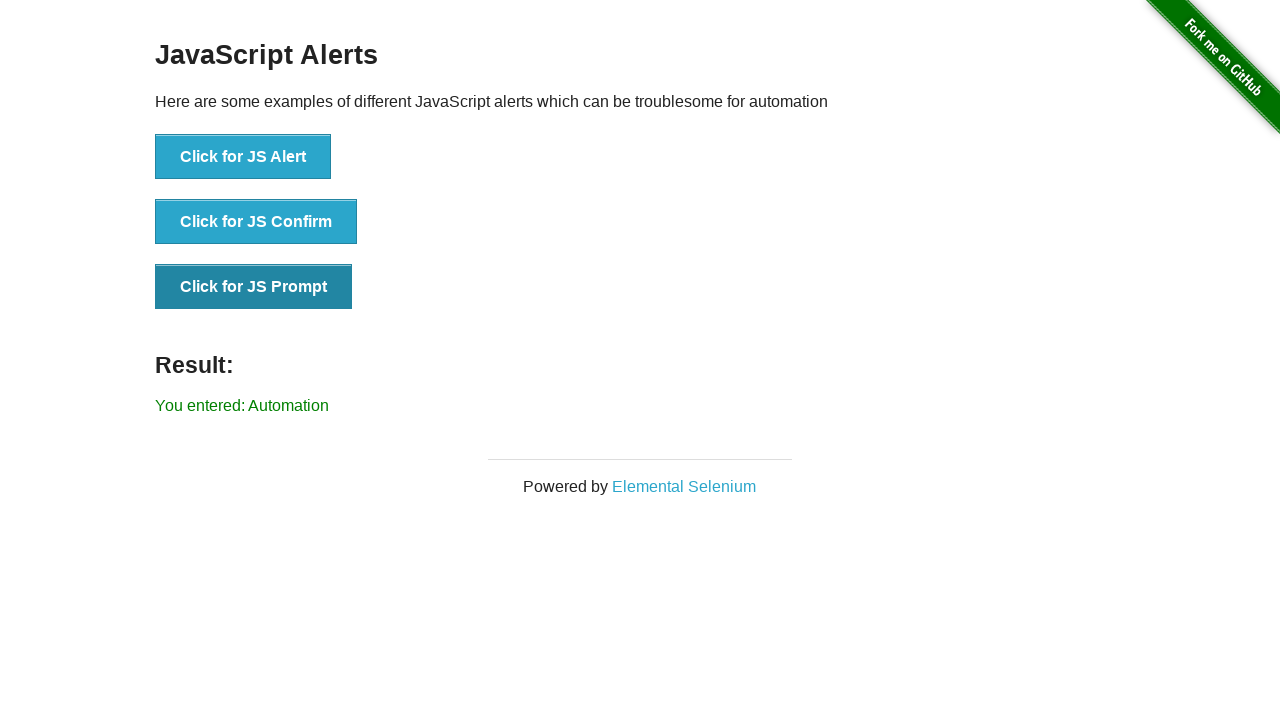

Retrieved result text: You entered: Automation
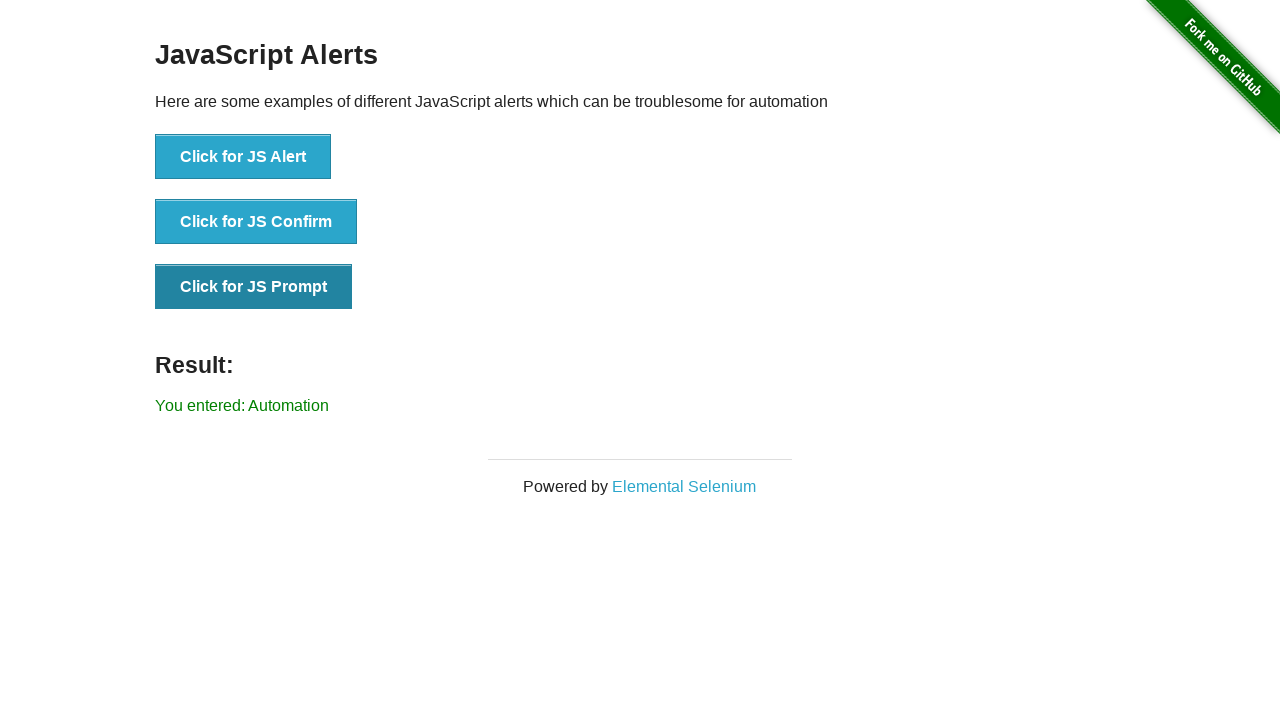

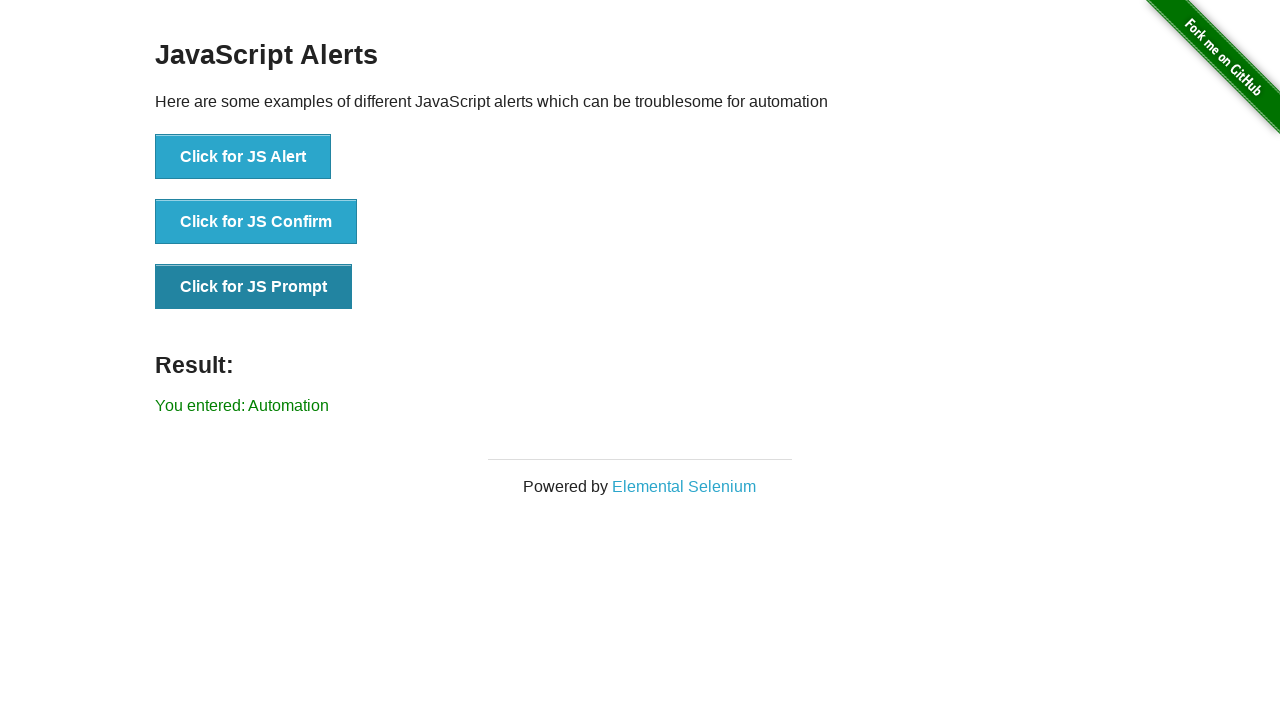